Tests form field interaction by entering text into first name, last name and description fields using various keyboard interactions

Starting URL: https://programautomatycy.pl/test-page/

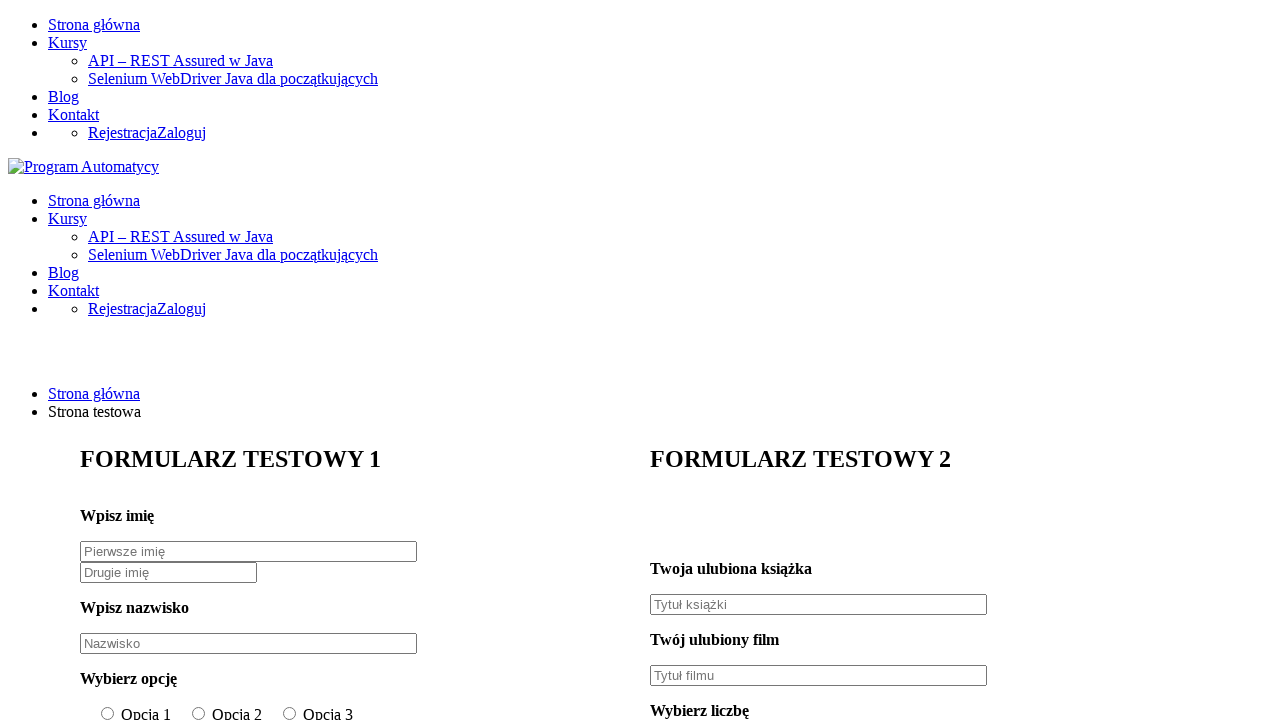

Filled first name field with 'John' on #firstname-text
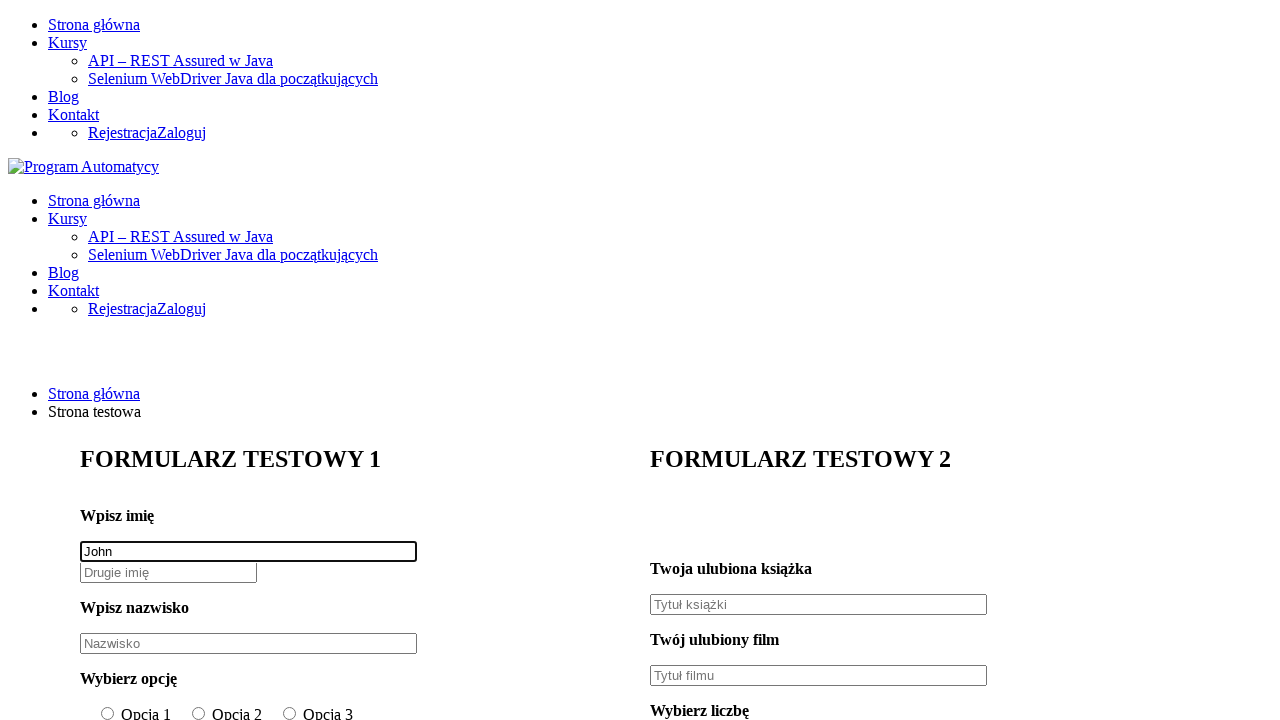

Cleared first name field on #firstname-text
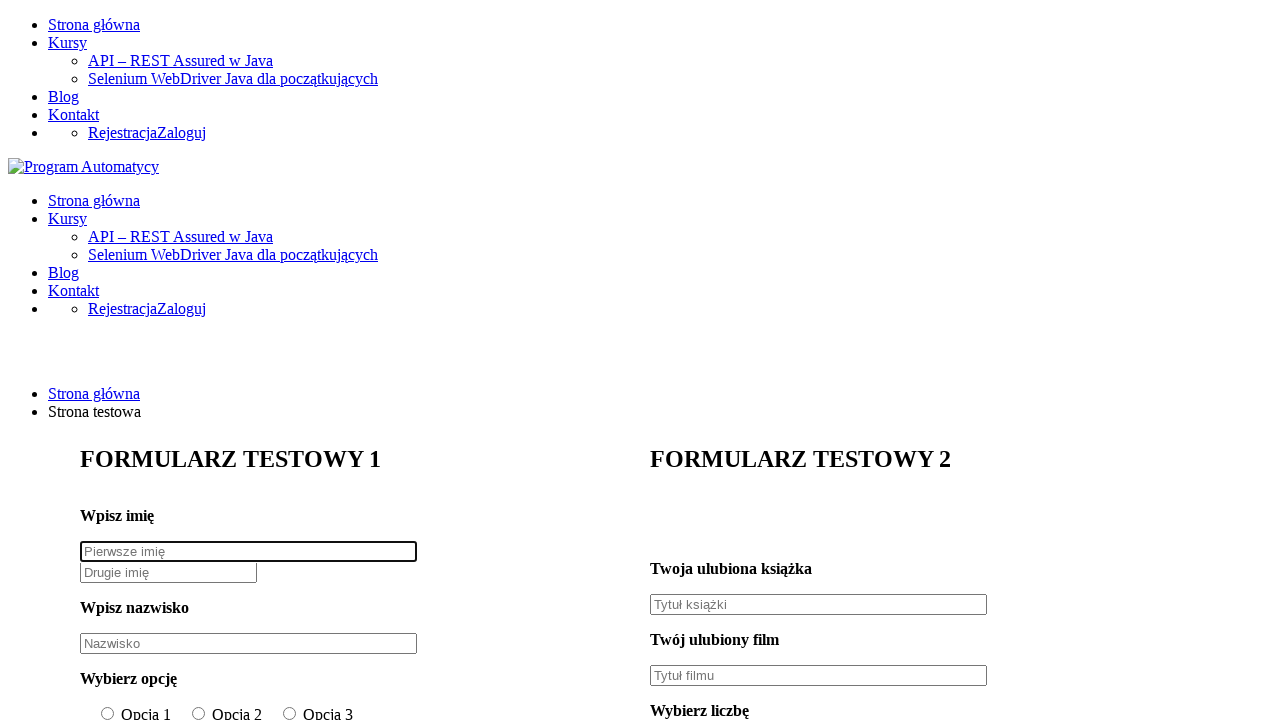

Filled first name field with 'Marc' on #firstname-text
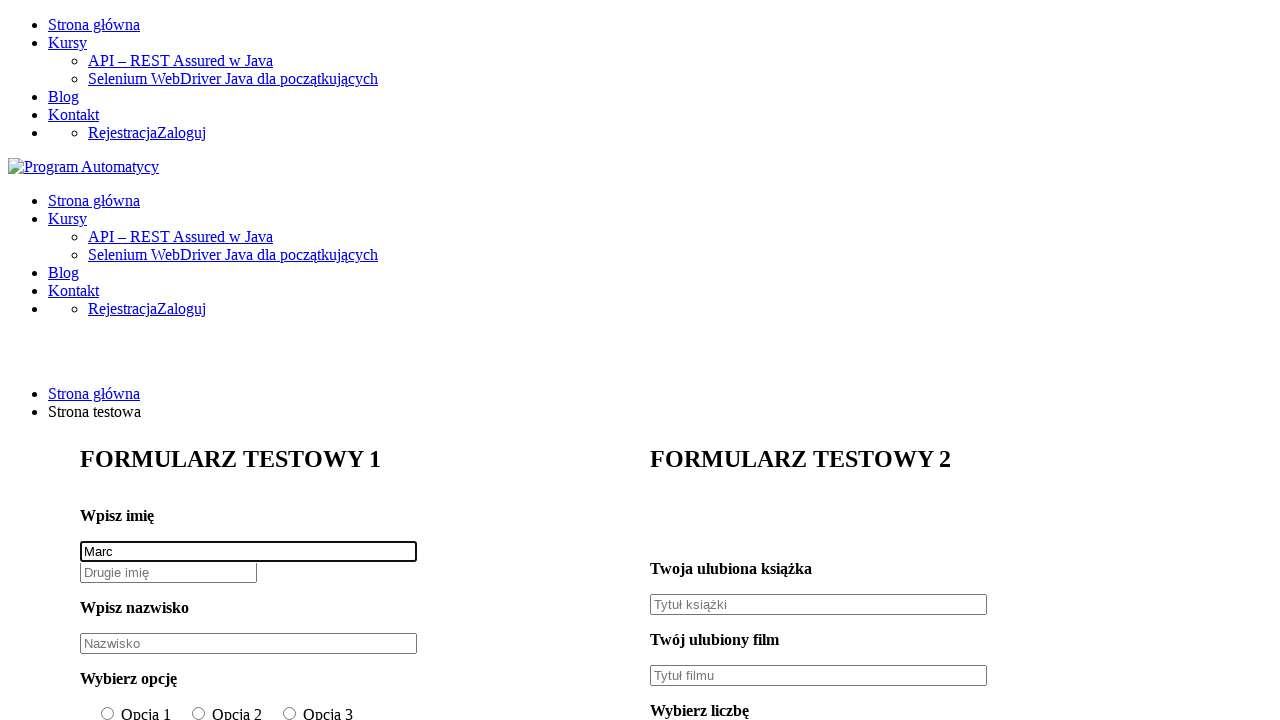

Pressed Tab to move from first name to last name field on #firstname-text
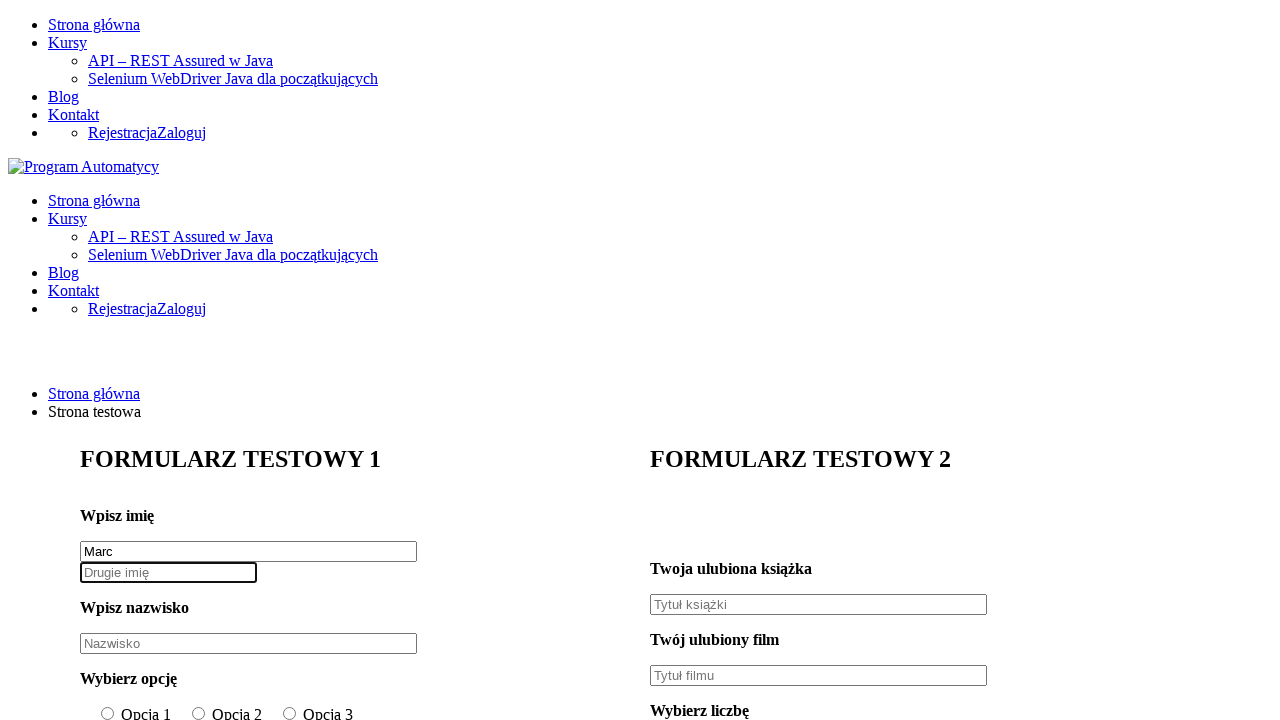

Typed 'Smith' into last name field using keyboard on #lastname-text
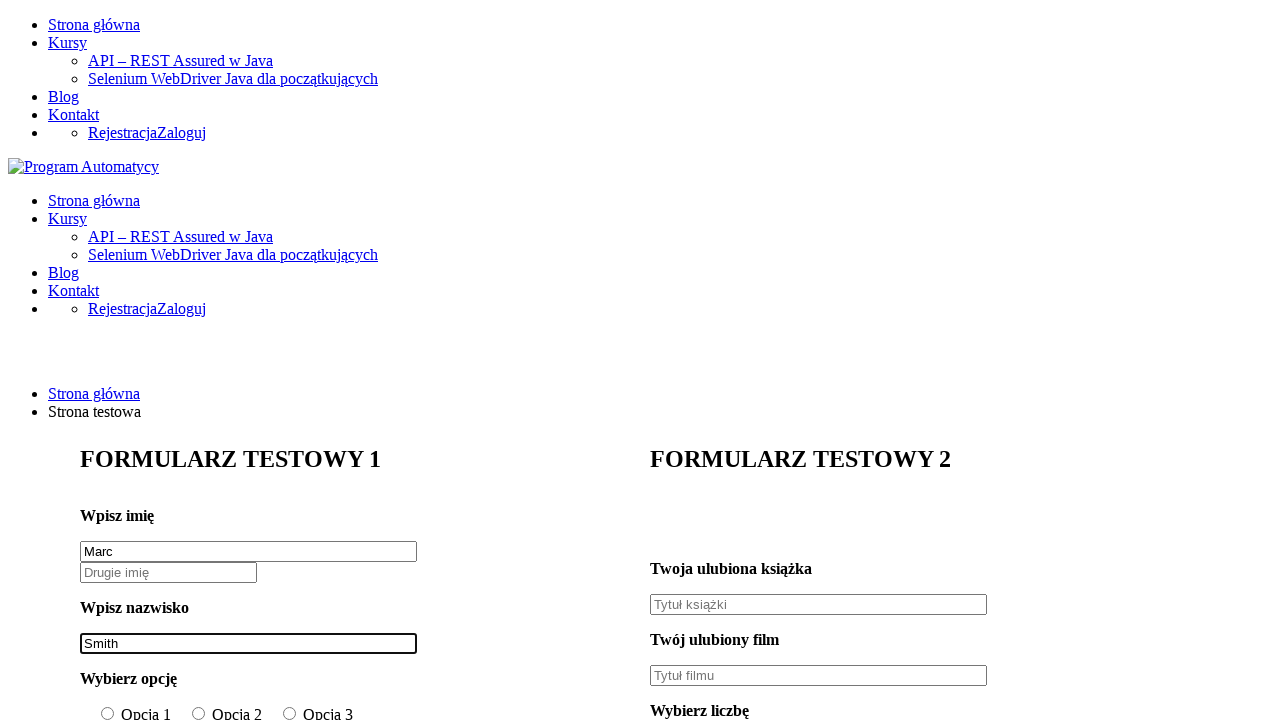

Filled description field with Lorem ipsum text on #description-text
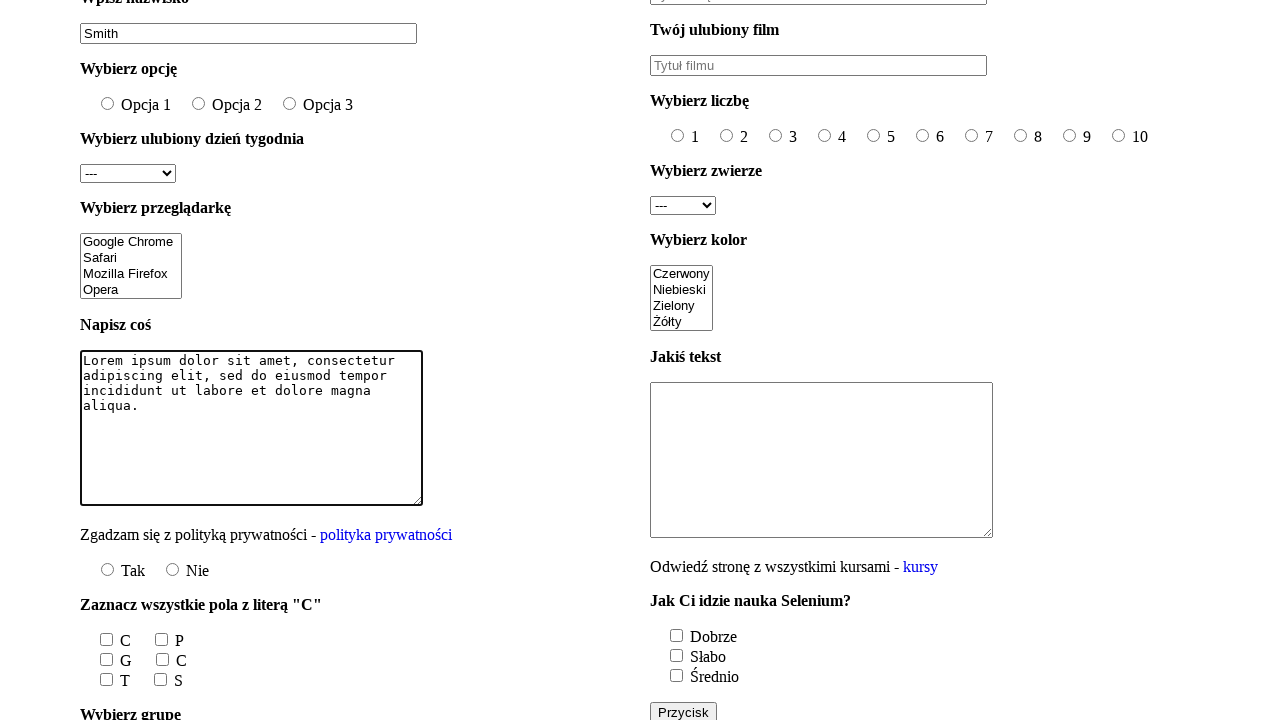

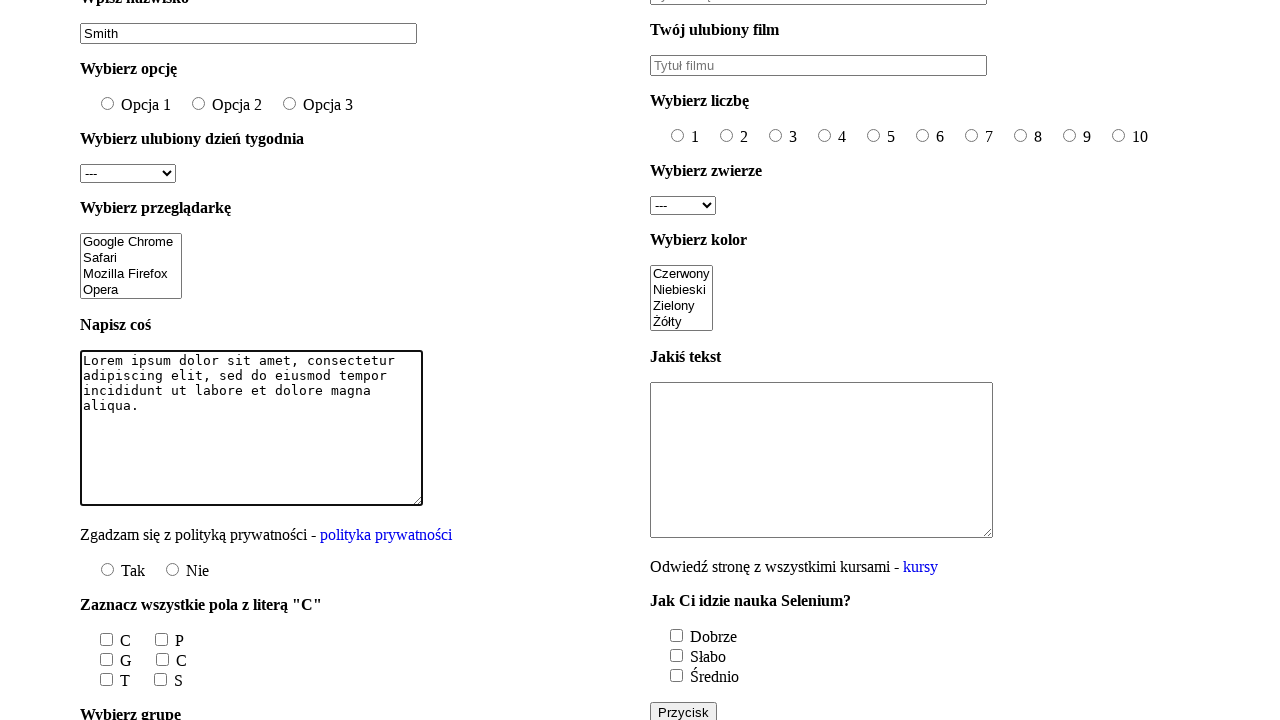